Tests dynamic loading functionality by navigating to Example 2, clicking start button, and waiting for dynamically loaded content to appear

Starting URL: http://the-internet.herokuapp.com/

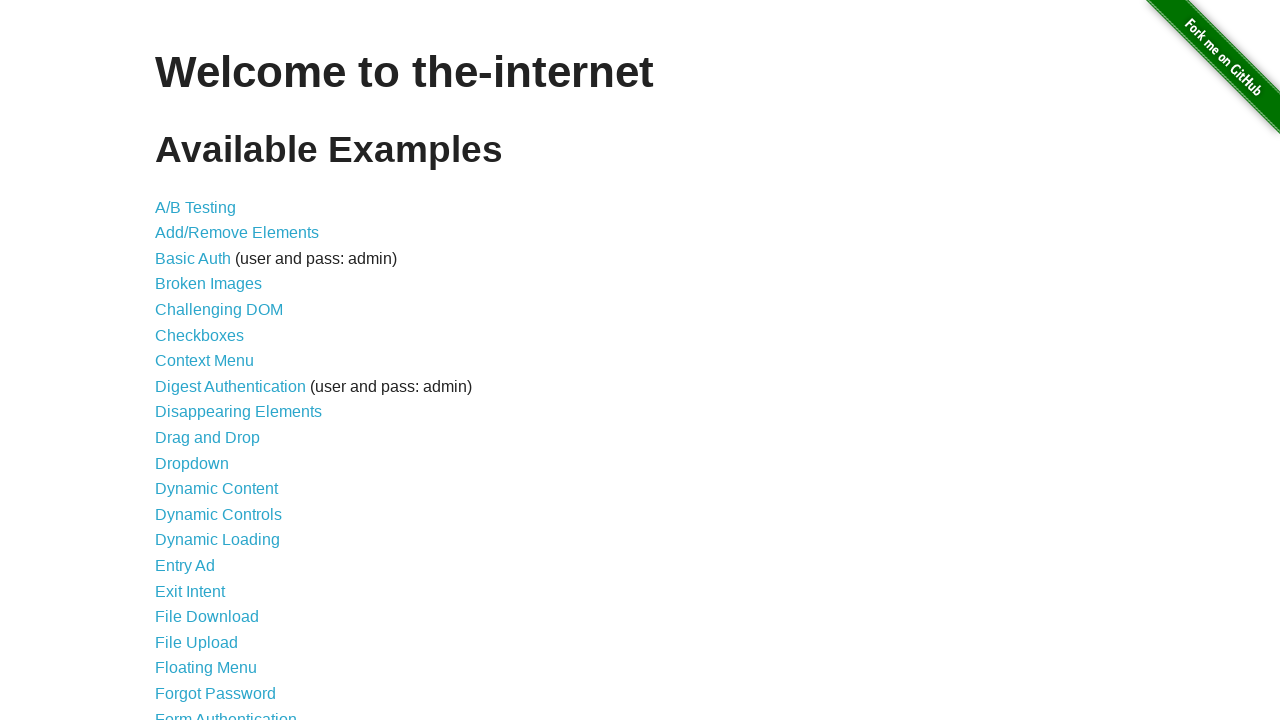

Clicked on Dynamic Loading link at (218, 540) on text=Dynamic Loading
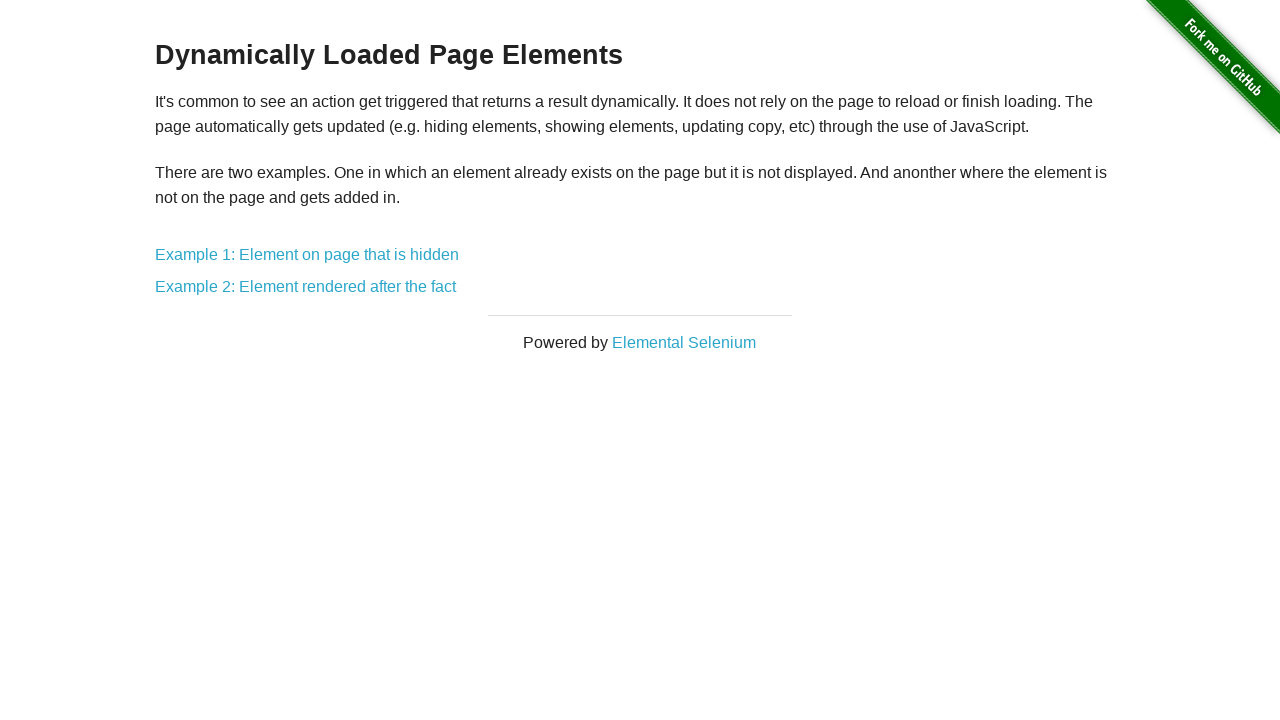

Clicked on Example 2 link at (306, 287) on text=/.*Example 2.*/
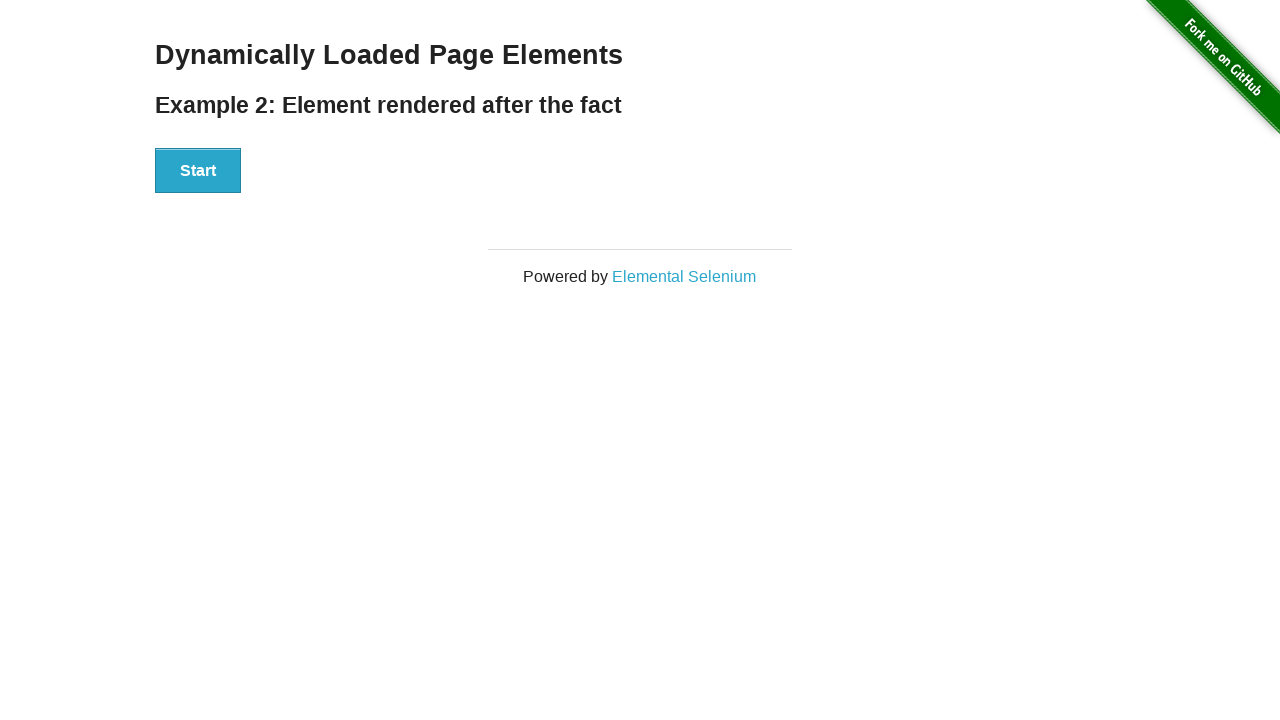

Clicked the Start button to trigger dynamic loading at (198, 171) on xpath=//*[@id="start"]/button
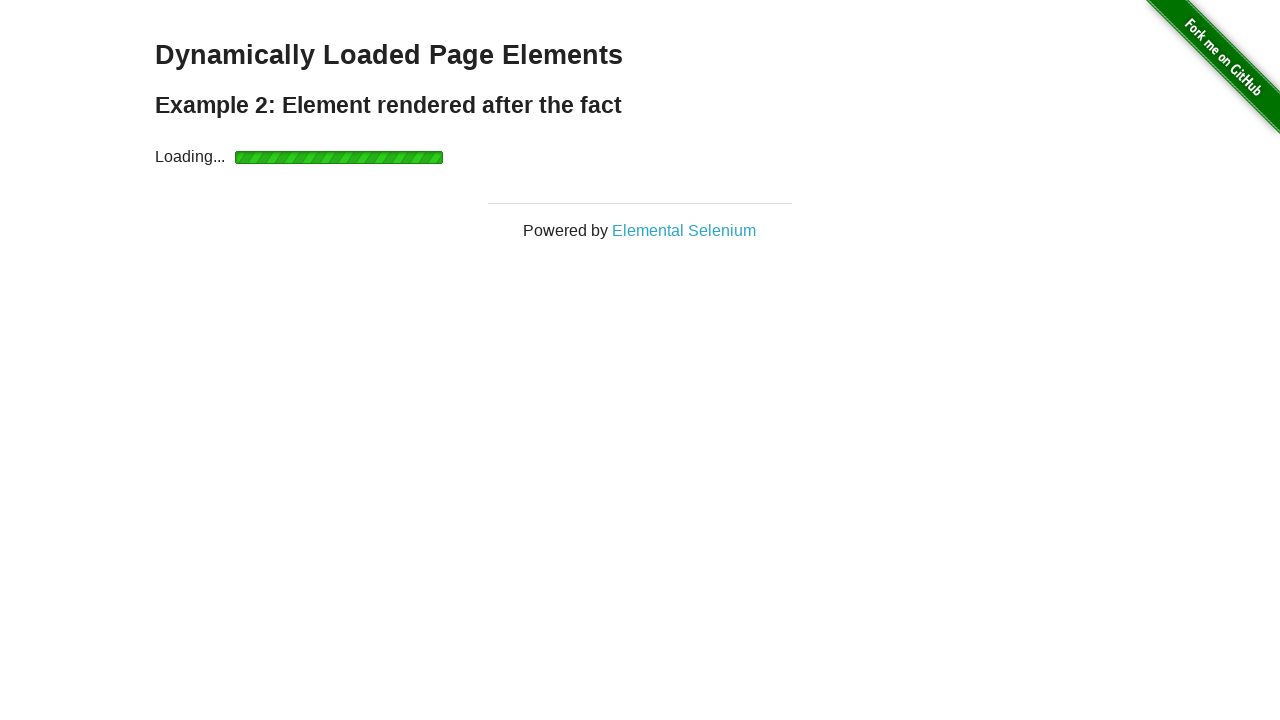

Waited for dynamically loaded content to appear
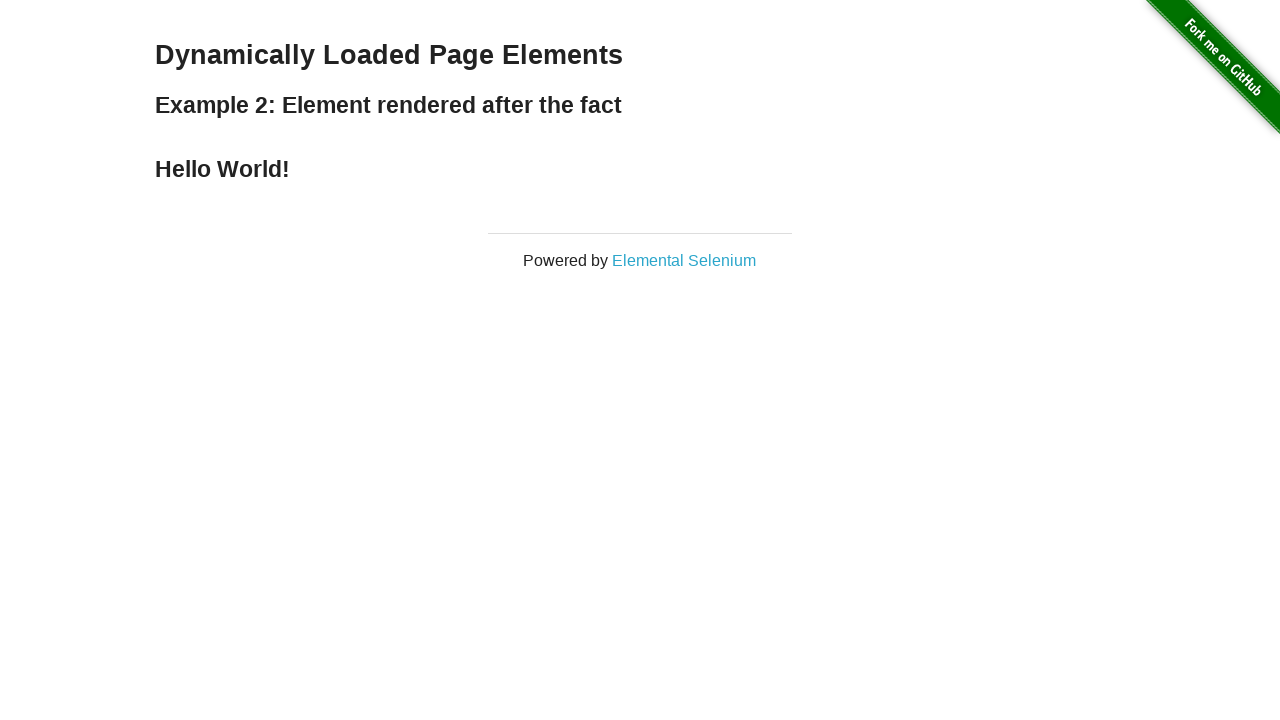

Retrieved loaded message text: Hello World!
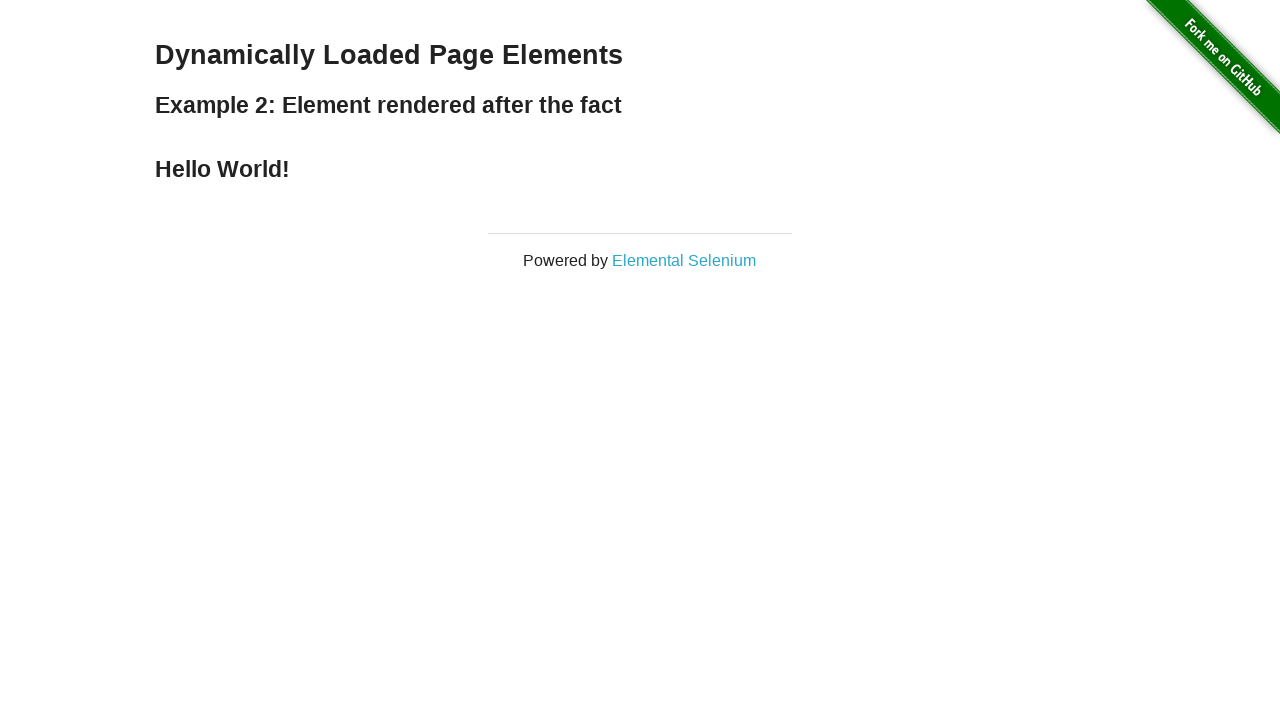

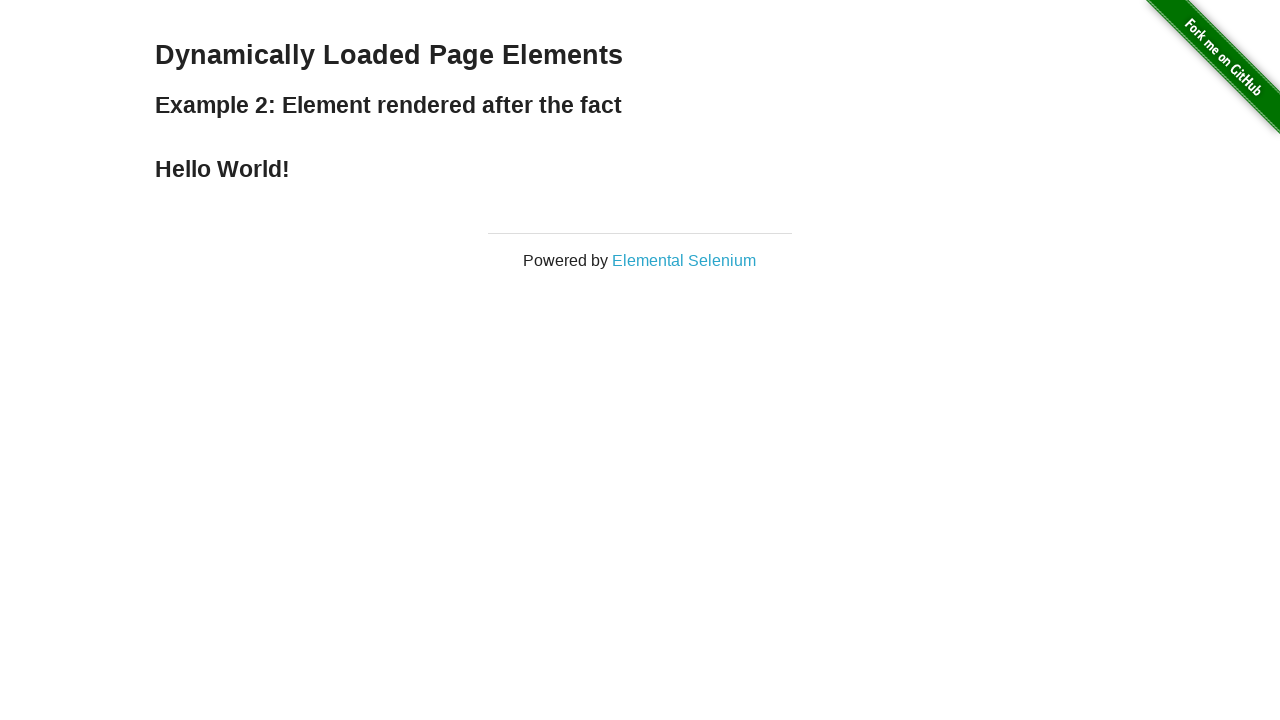